Tests complex keyboard actions including copy and paste using keyboard shortcuts in a text input field

Starting URL: https://the-internet.herokuapp.com/login

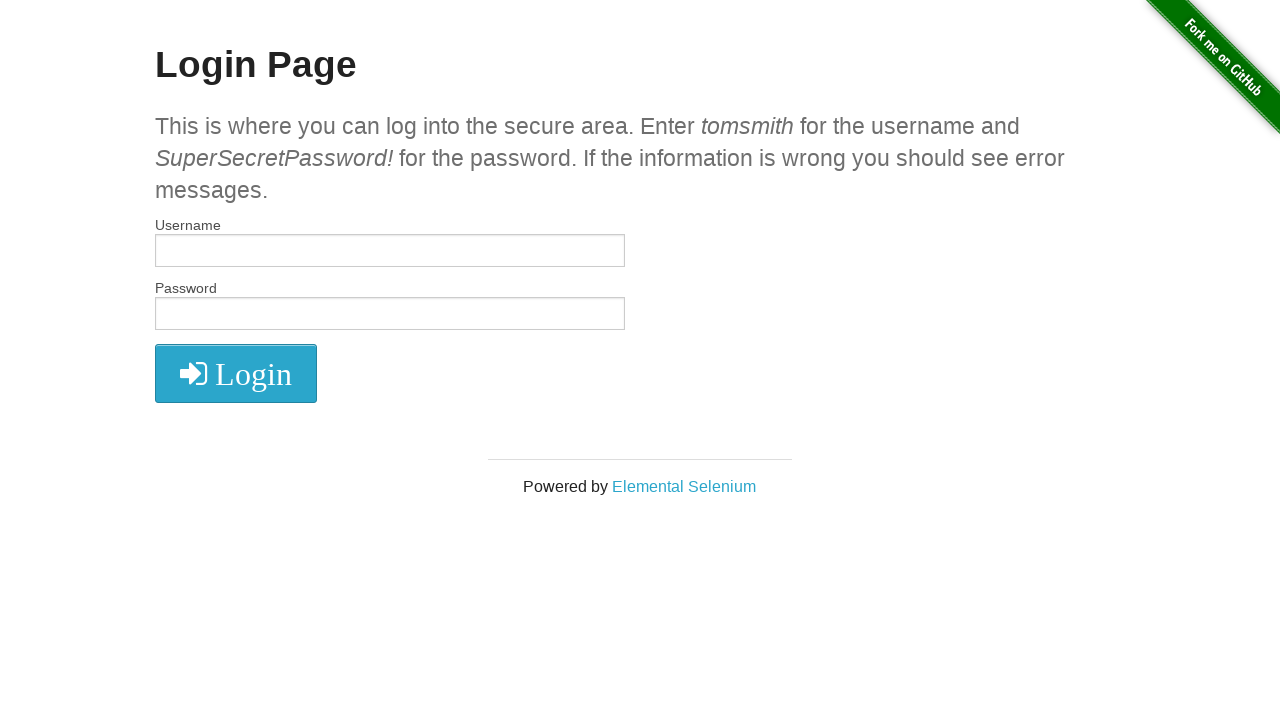

Located text input field
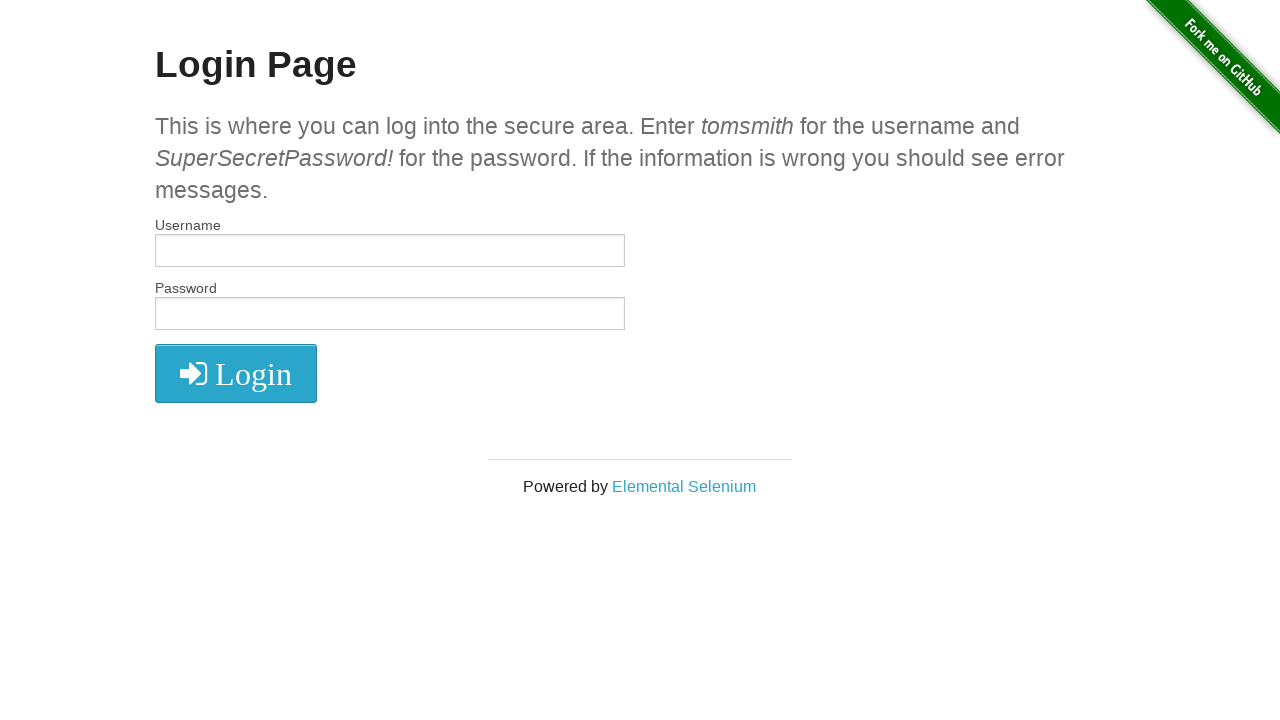

Filled text input with 'Se' on input[type='text']
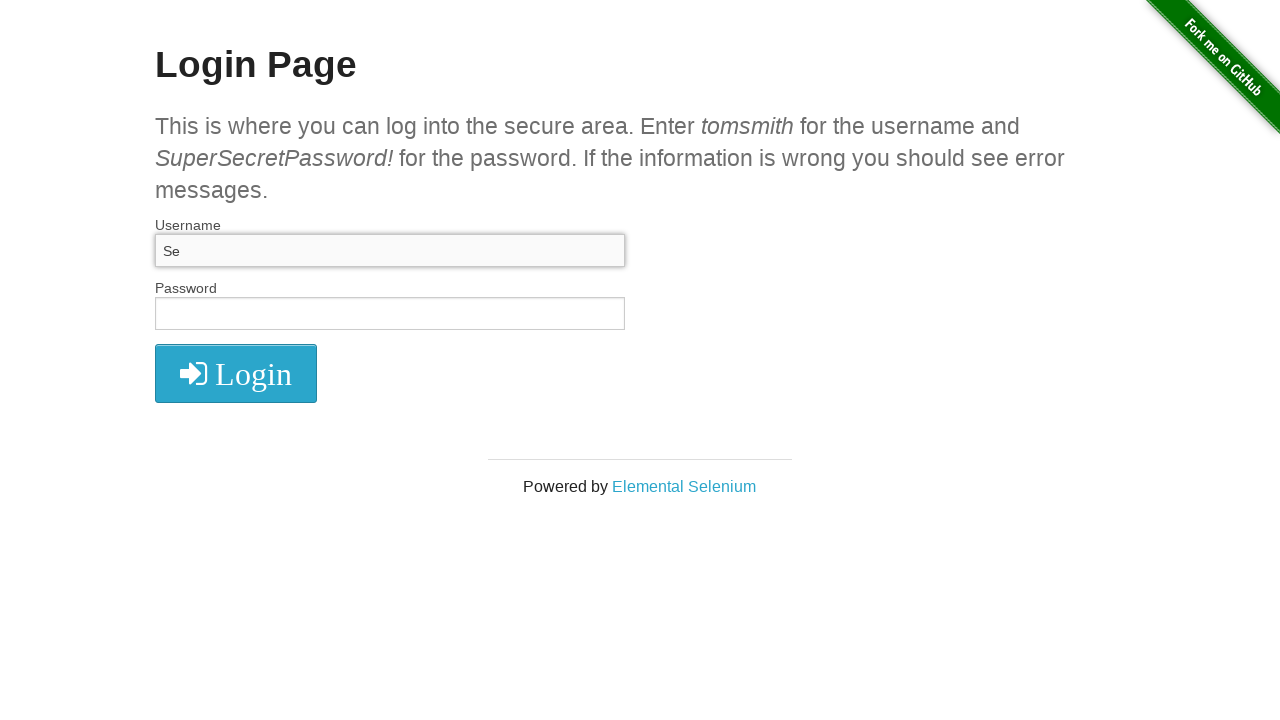

Selected all text in input field using Ctrl+A on input[type='text']
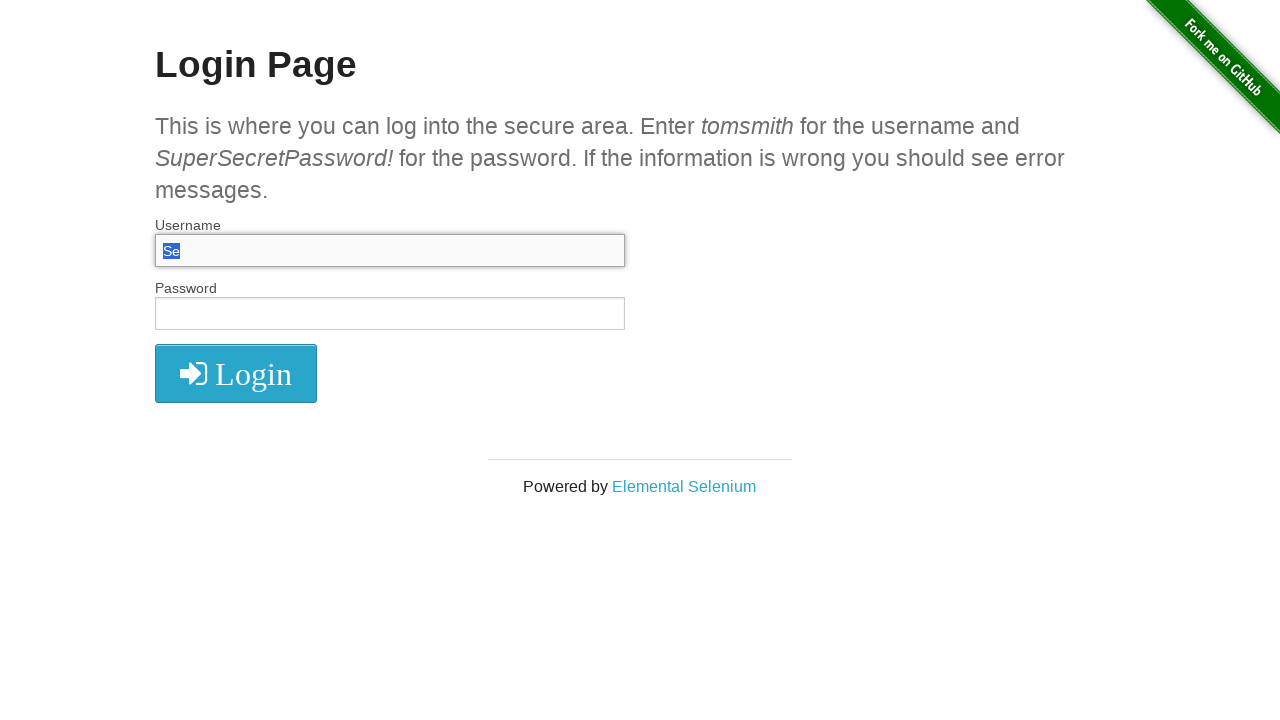

Cut selected text using Ctrl+X on input[type='text']
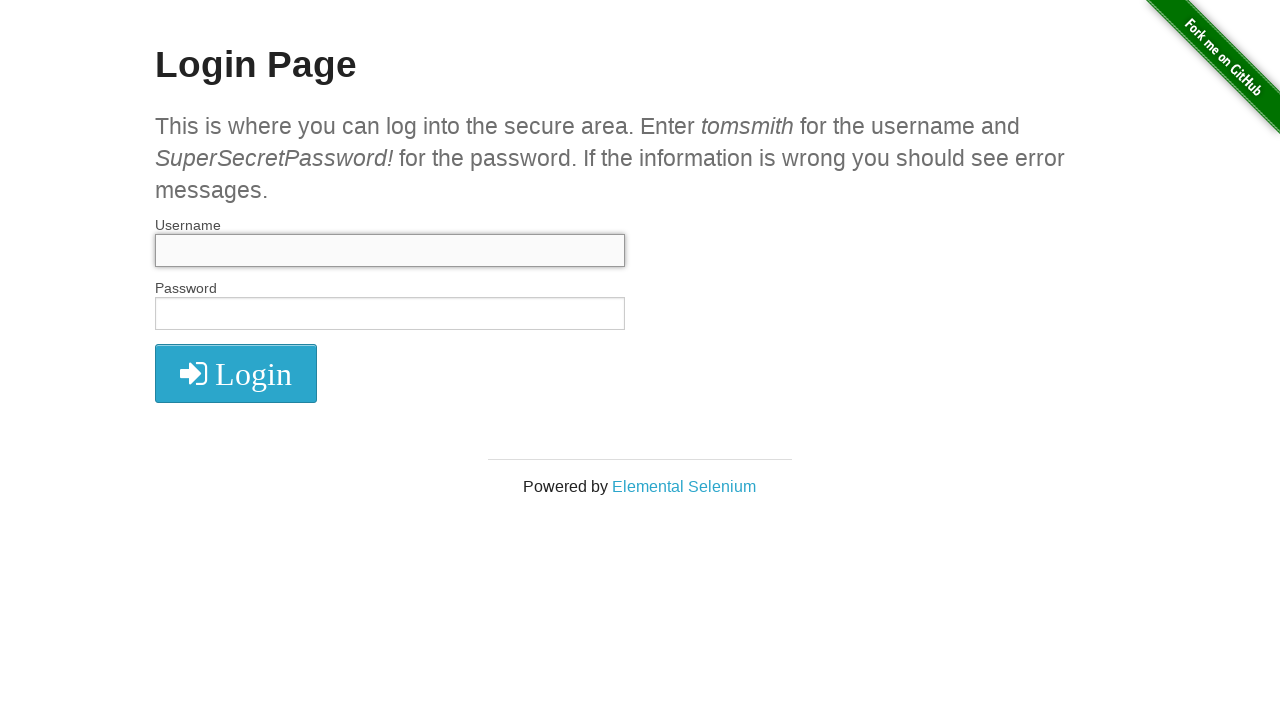

Pasted text using Ctrl+V (first paste) on input[type='text']
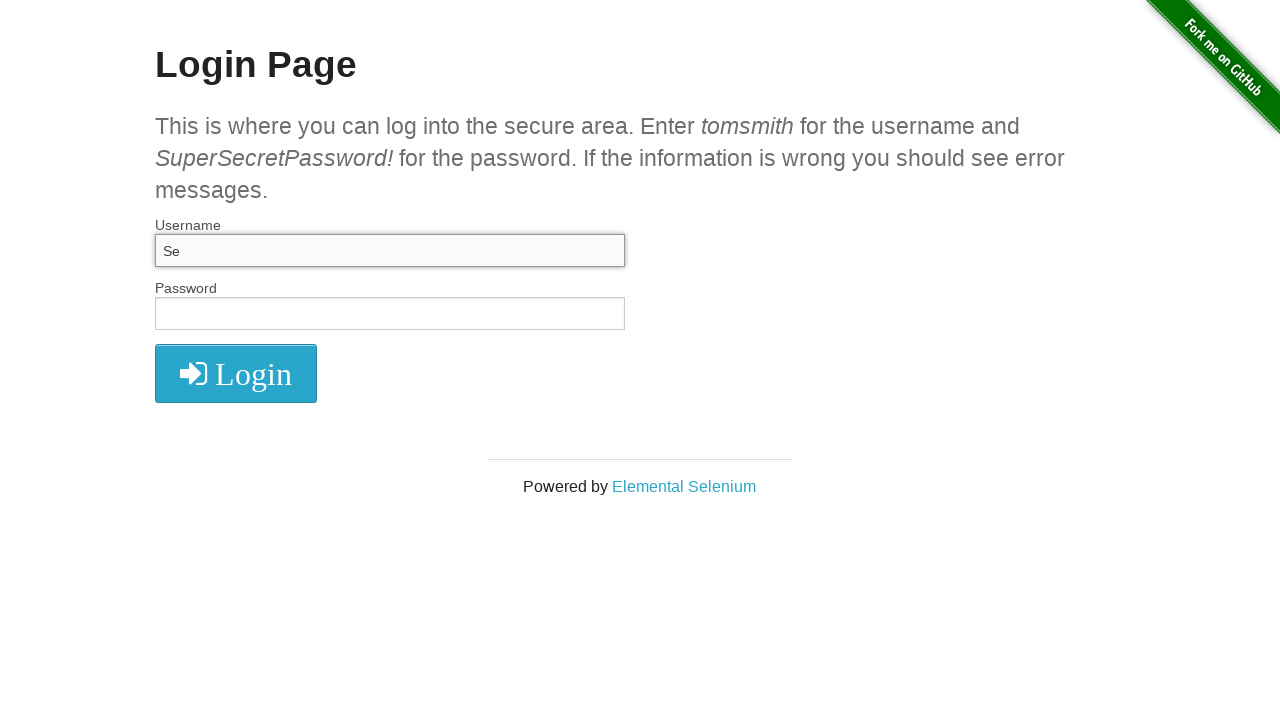

Pasted text using Ctrl+V (second paste) on input[type='text']
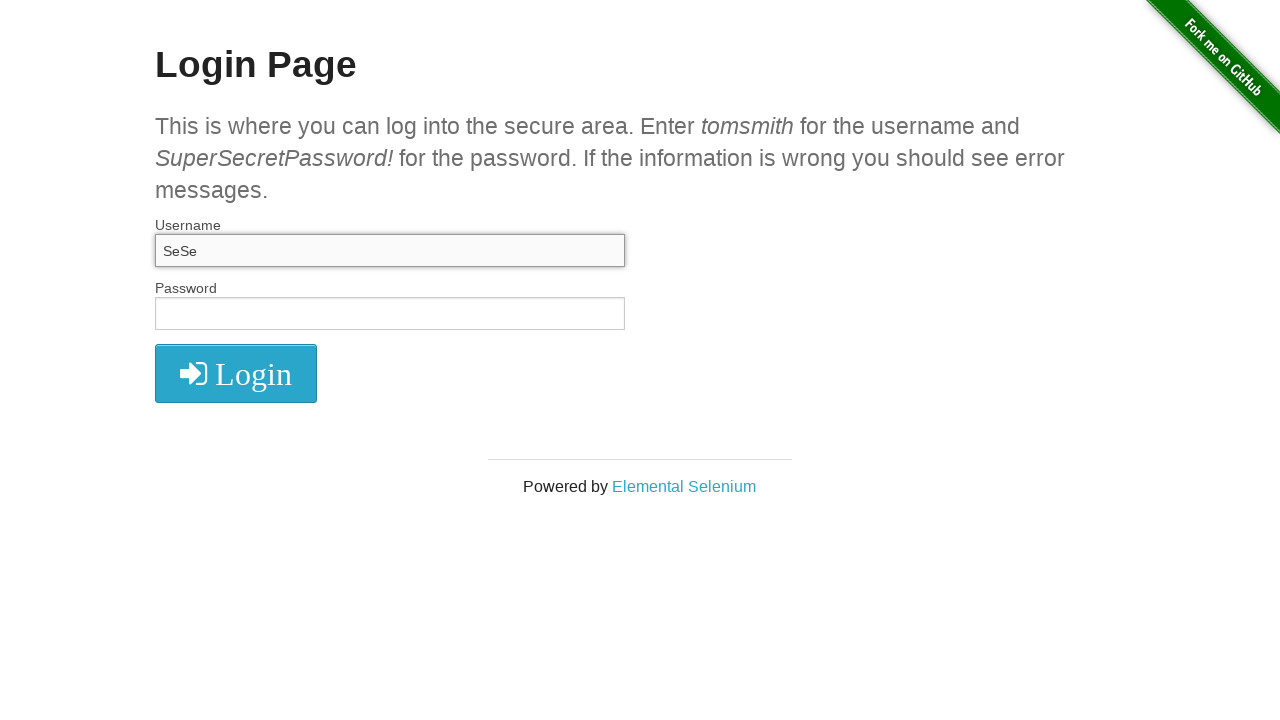

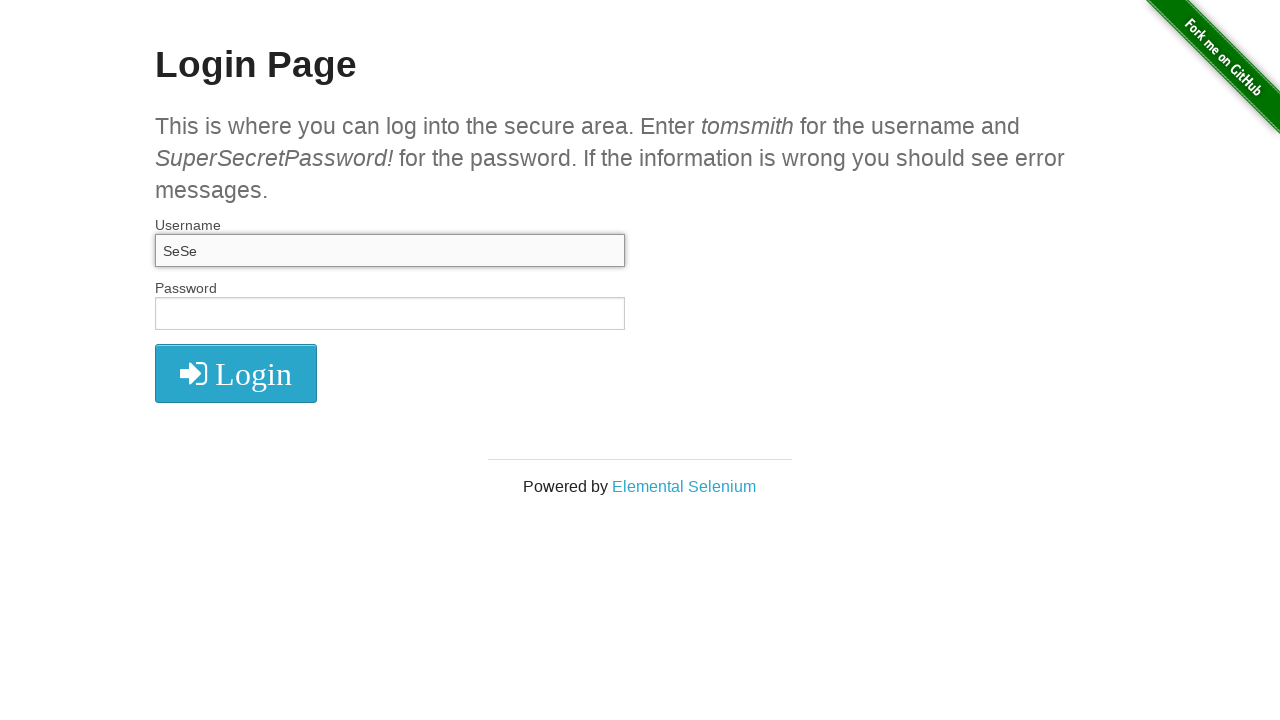